Navigates through multiple Mars hemisphere detail pages on USGS website and verifies that title and image elements are present on each page

Starting URL: https://astrogeology.usgs.gov/search/map/valles_marineris_hemisphere_enhanced

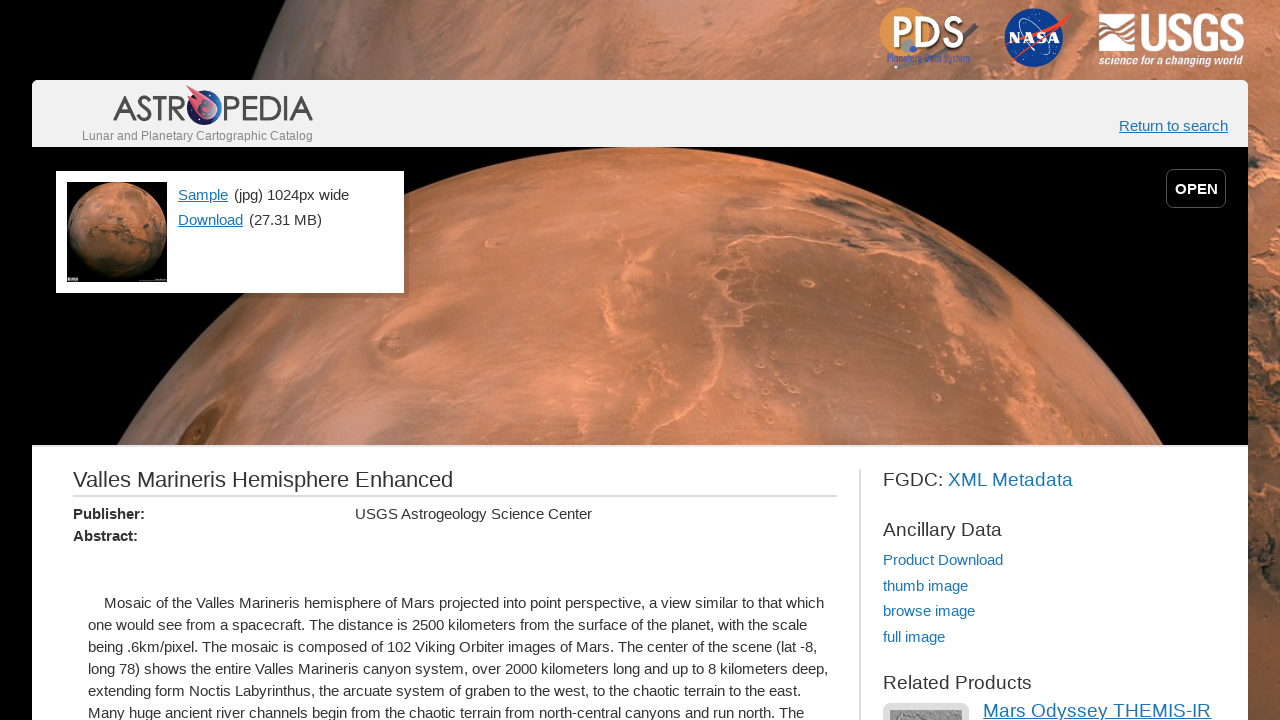

Waited for title element on Valles Marineris hemisphere page
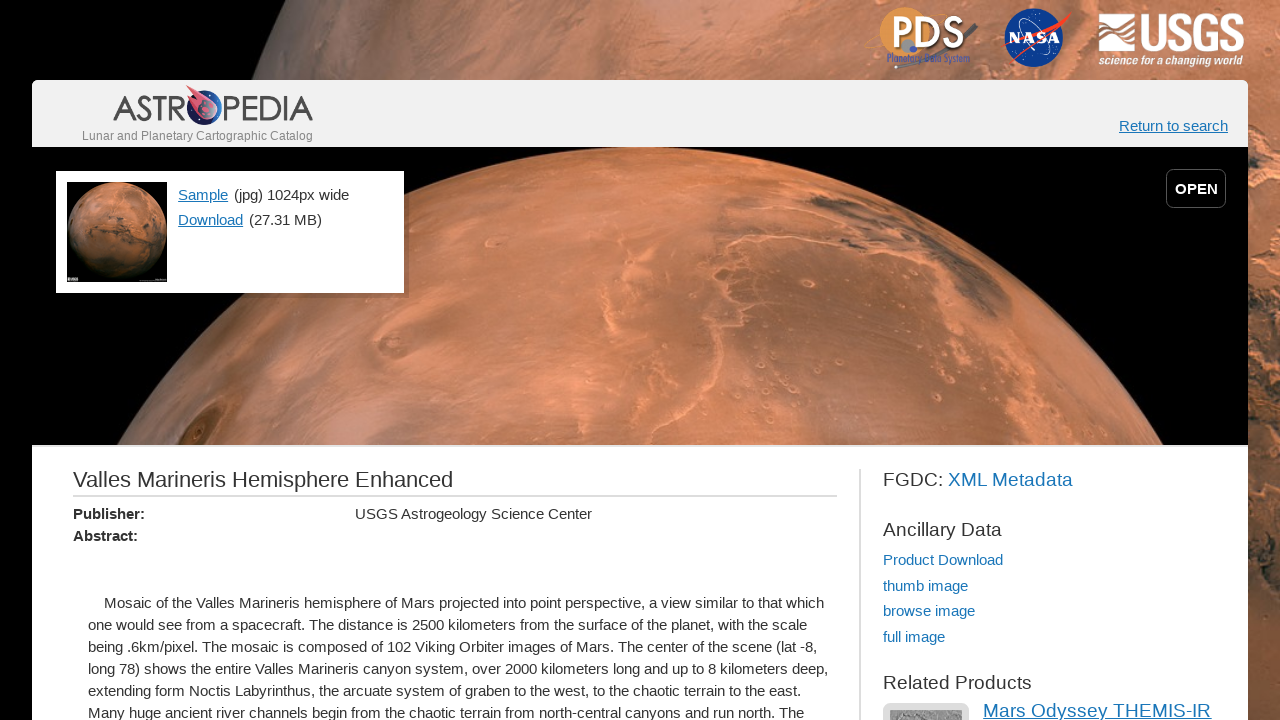

Waited for image element on Valles Marineris hemisphere page
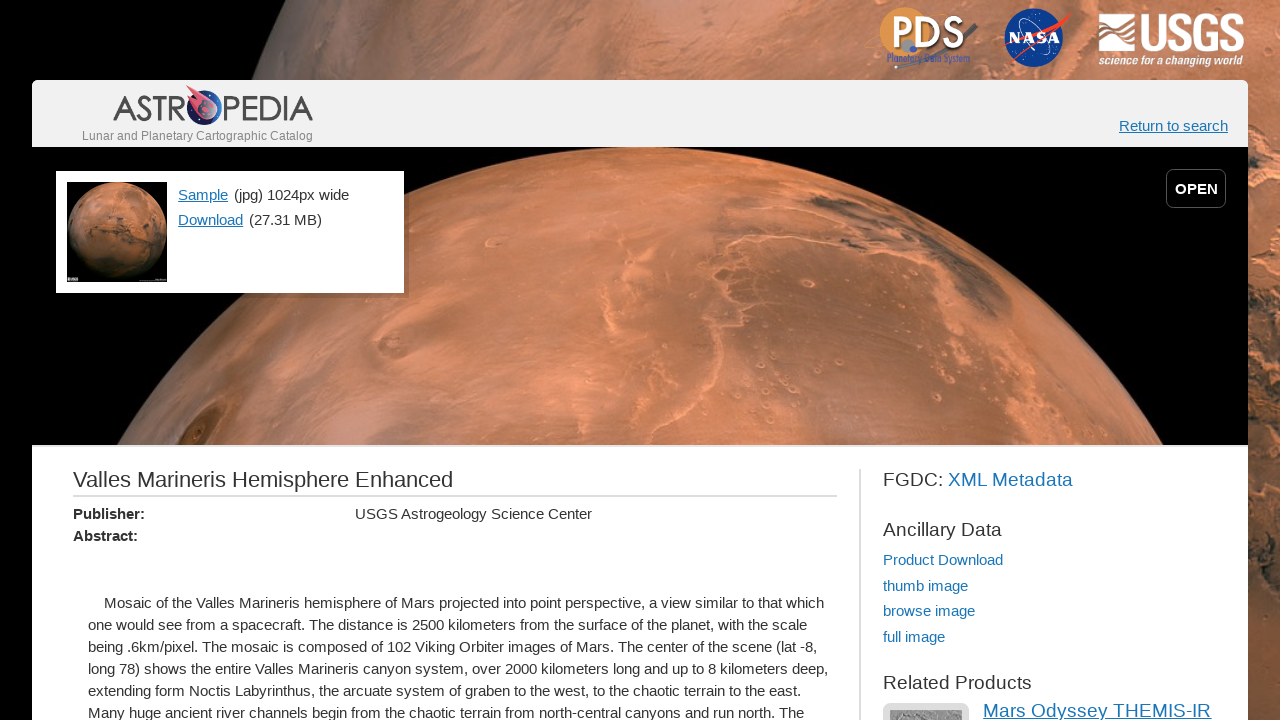

Navigated to https://astrogeology.usgs.gov/search/map/syrtis_major_hemisphere_enhanced
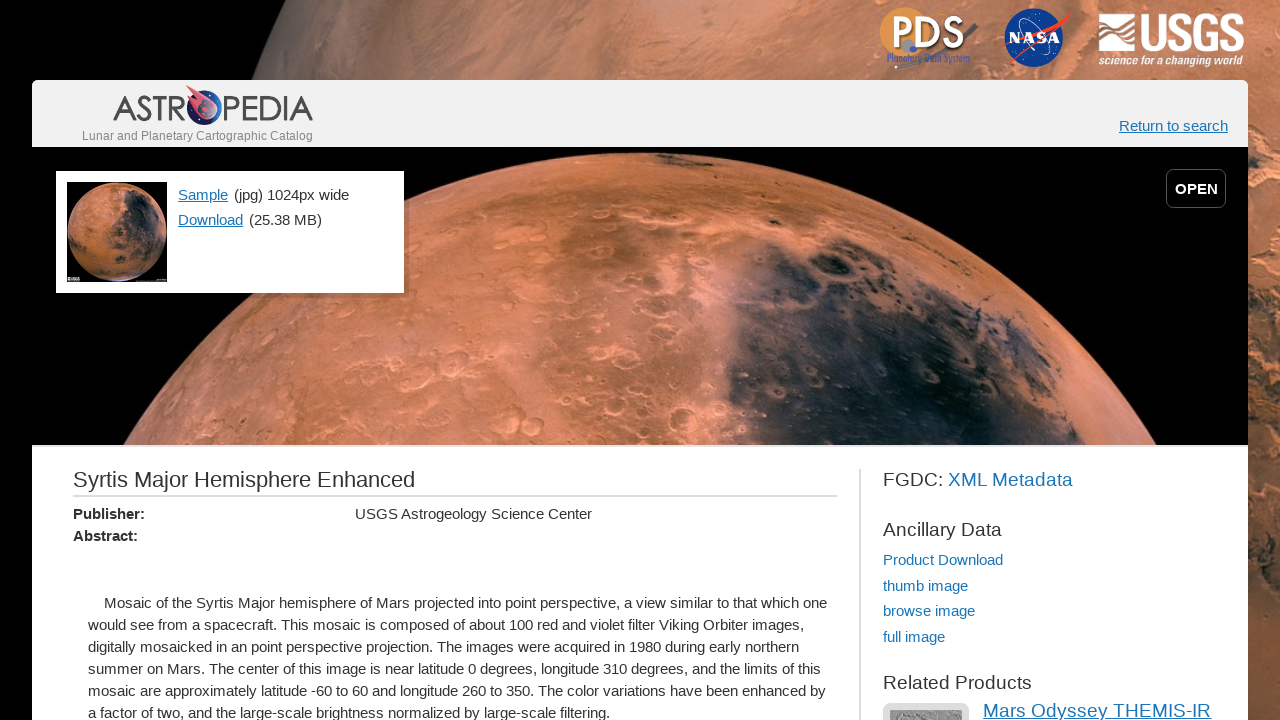

Verified title element is present on hemisphere page
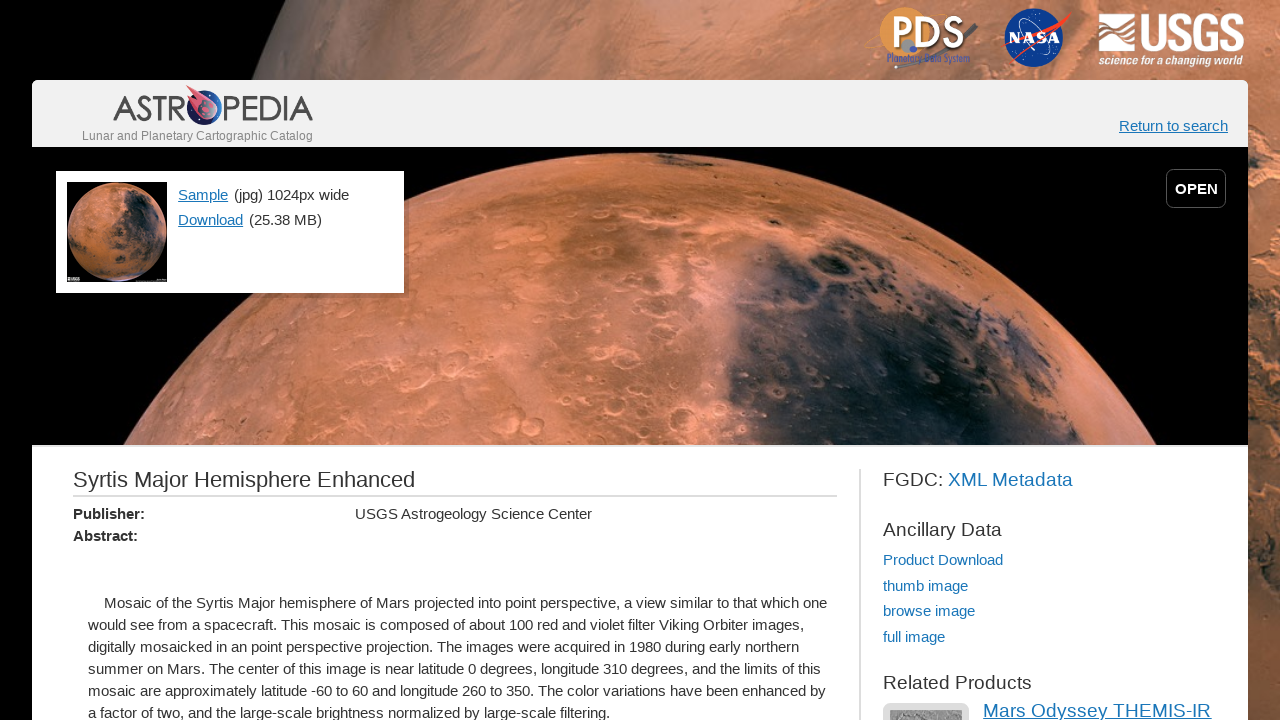

Verified image element is present on hemisphere page
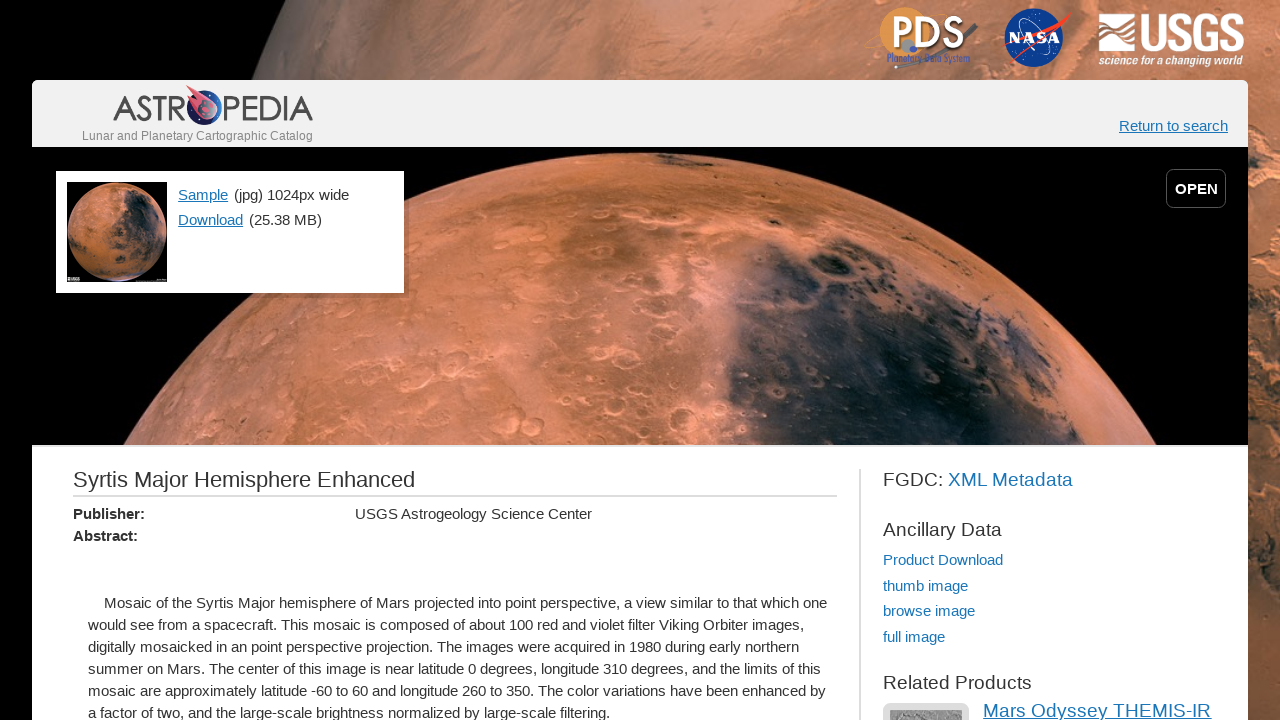

Navigated to https://astrogeology.usgs.gov/search/map/cerberus_hemisphere_enhanced
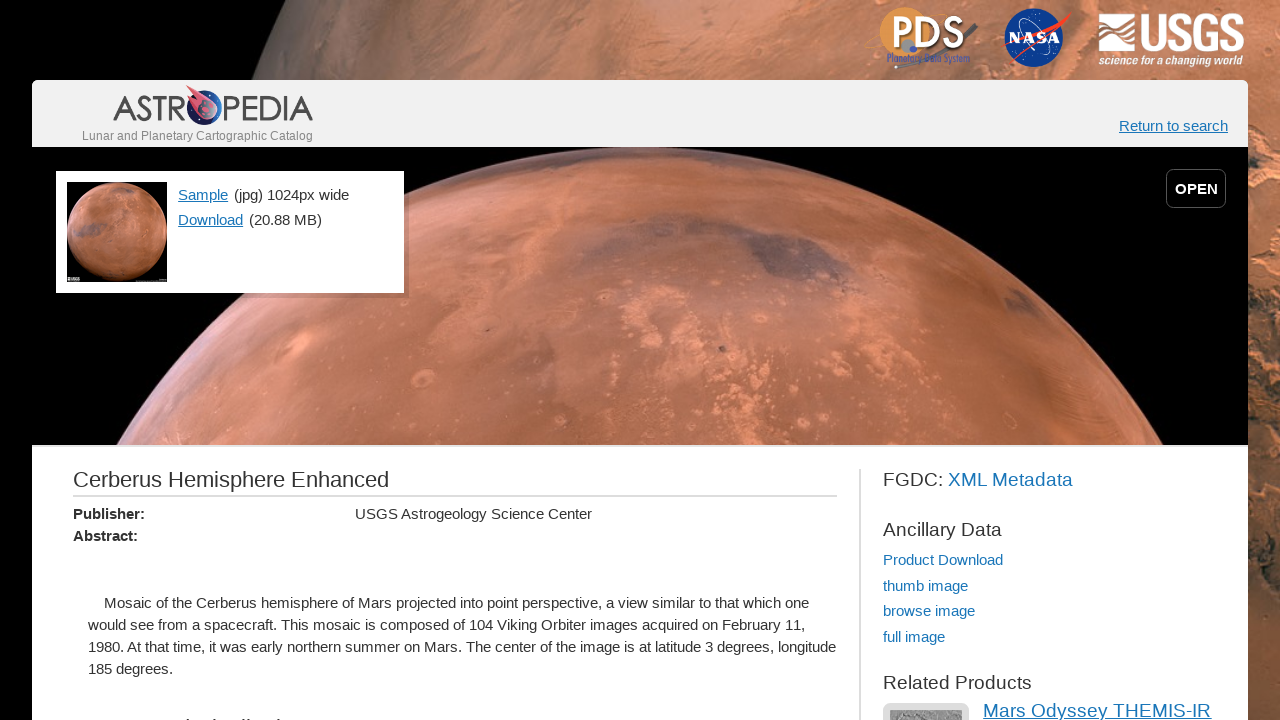

Verified title element is present on hemisphere page
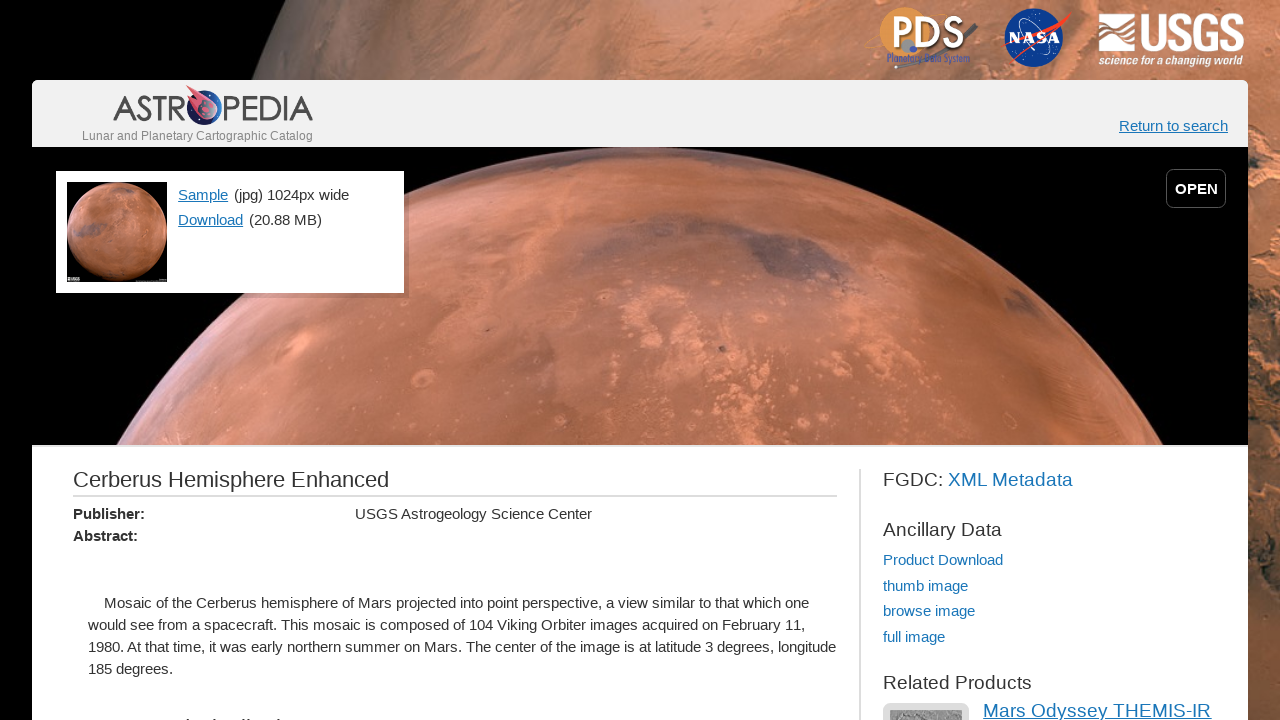

Verified image element is present on hemisphere page
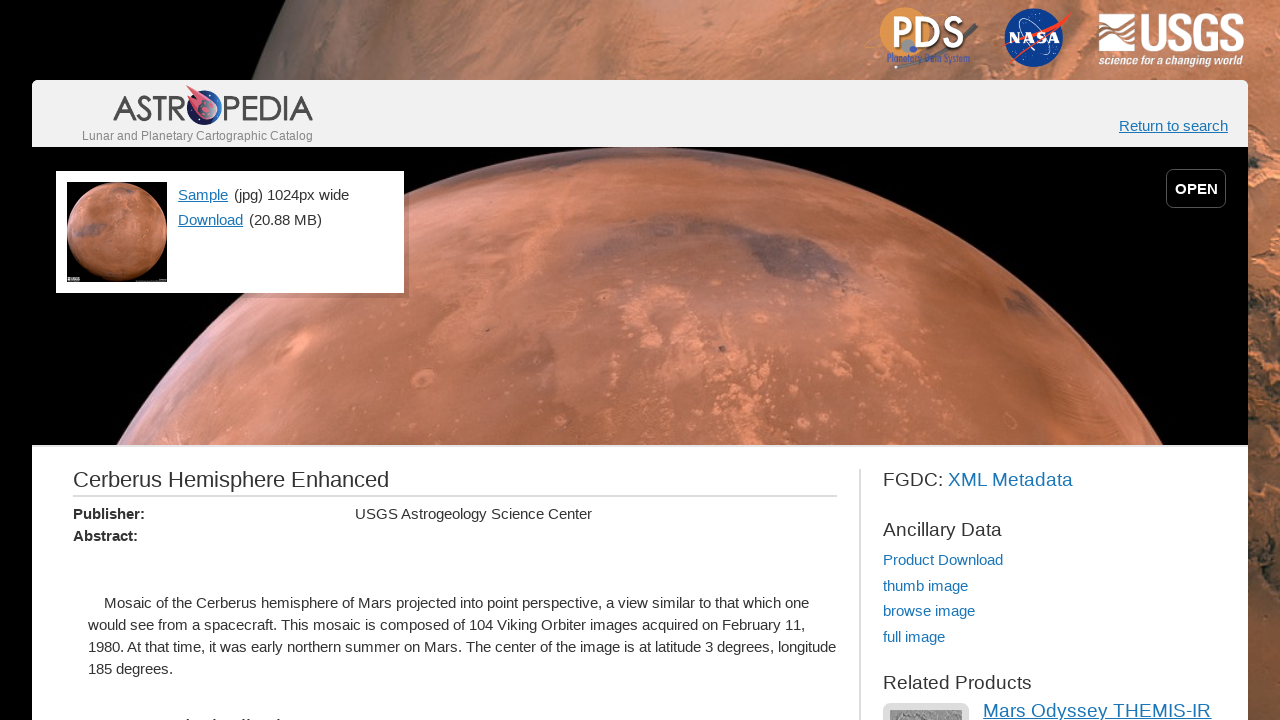

Navigated to https://astrogeology.usgs.gov/search/map/schiaparelli_hemisphere_enhanced
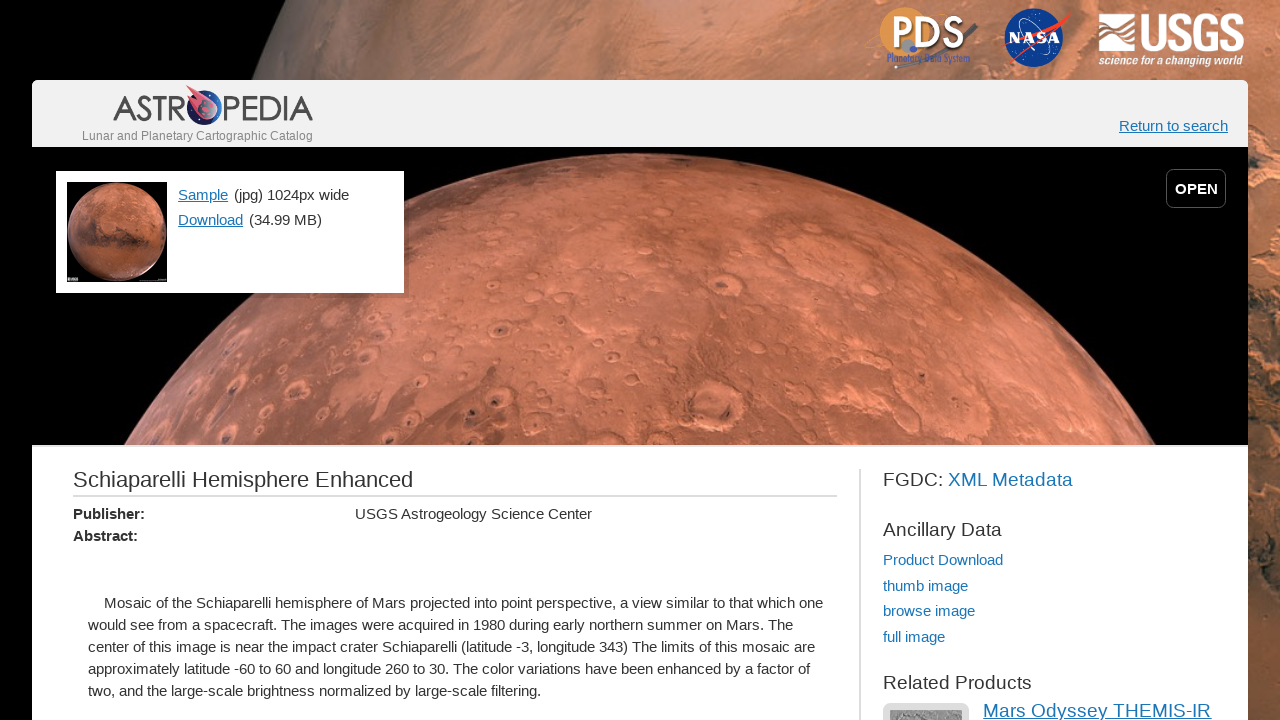

Verified title element is present on hemisphere page
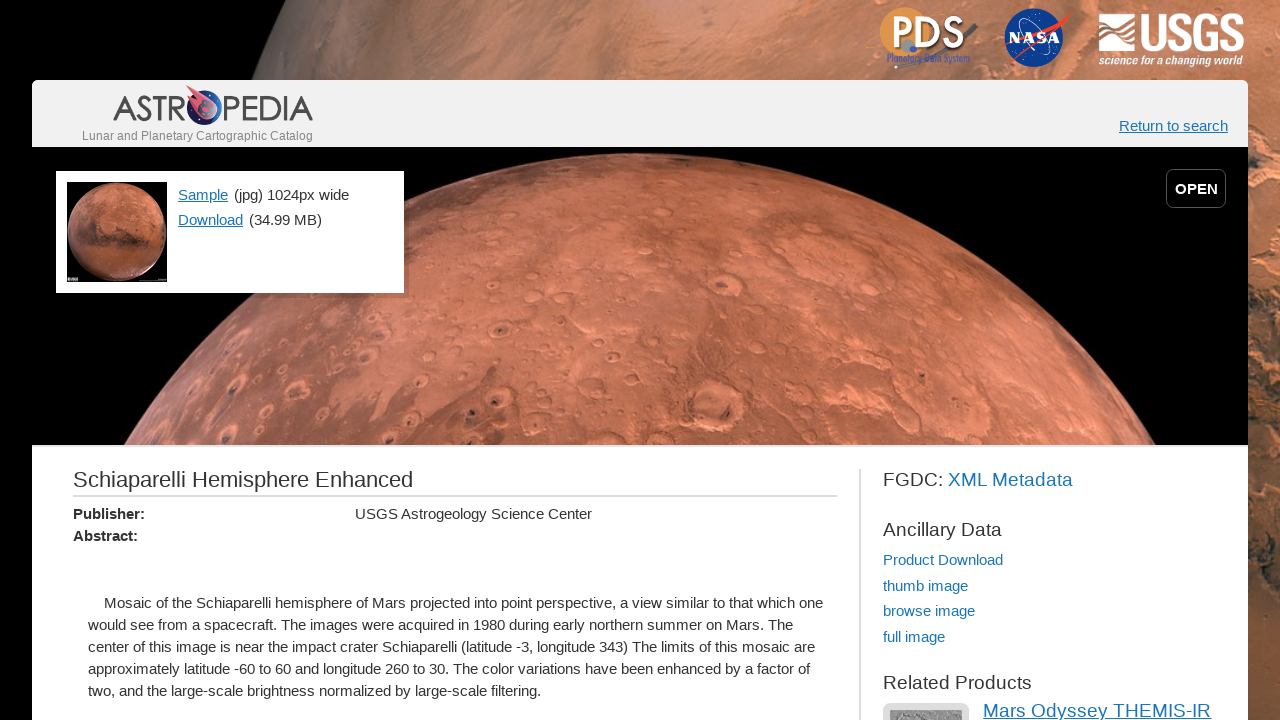

Verified image element is present on hemisphere page
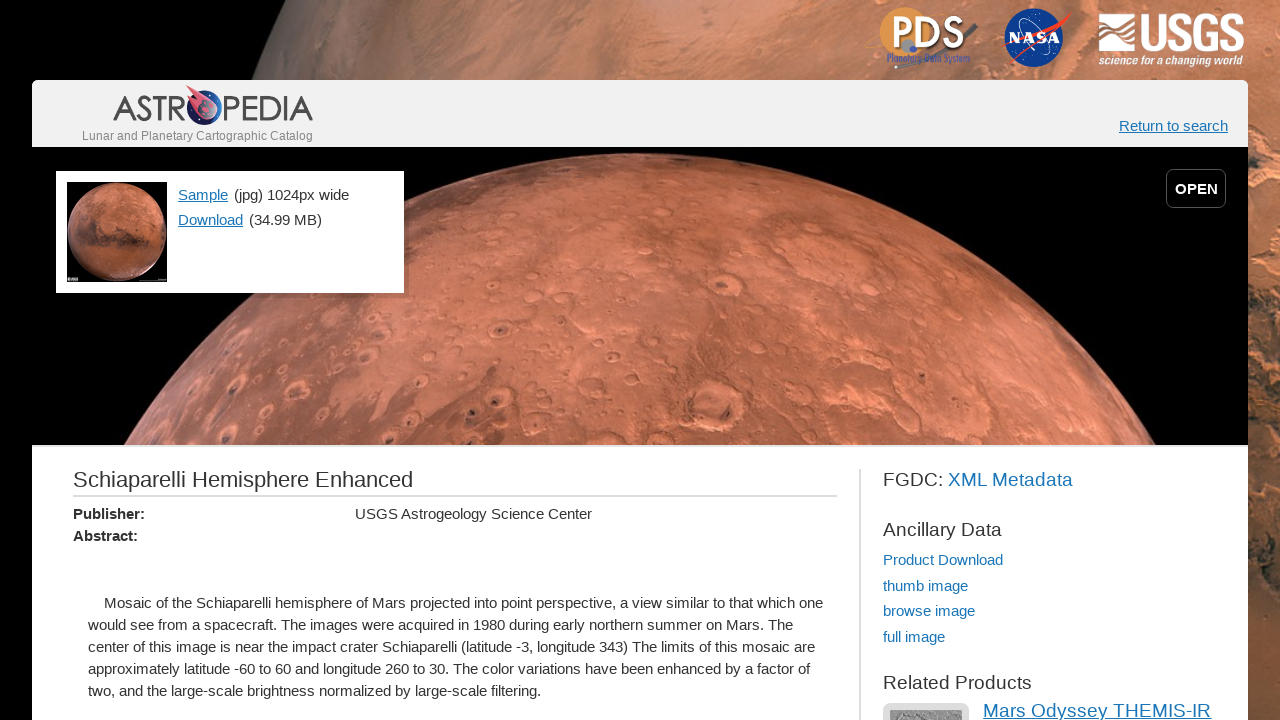

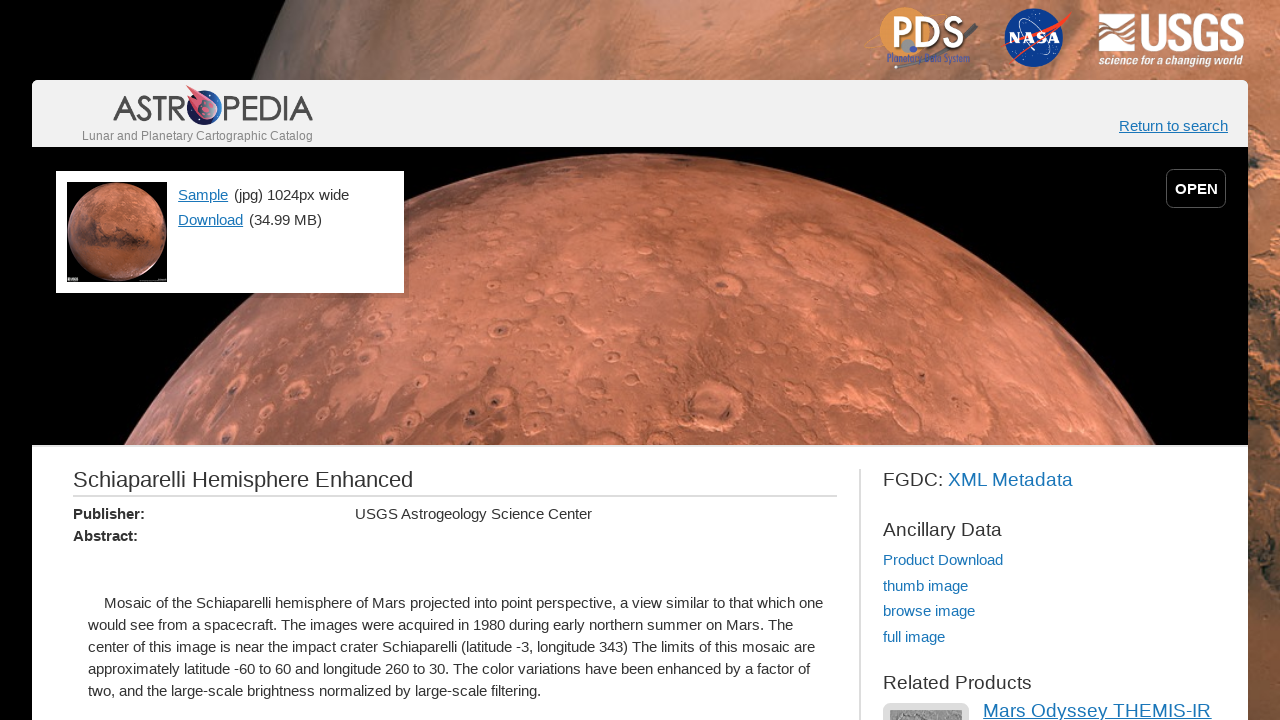